Navigates to Andrej Karpathy's blog, waits for the page to load, and verifies content is present by checking for links on the page.

Starting URL: https://karpathy.github.io/

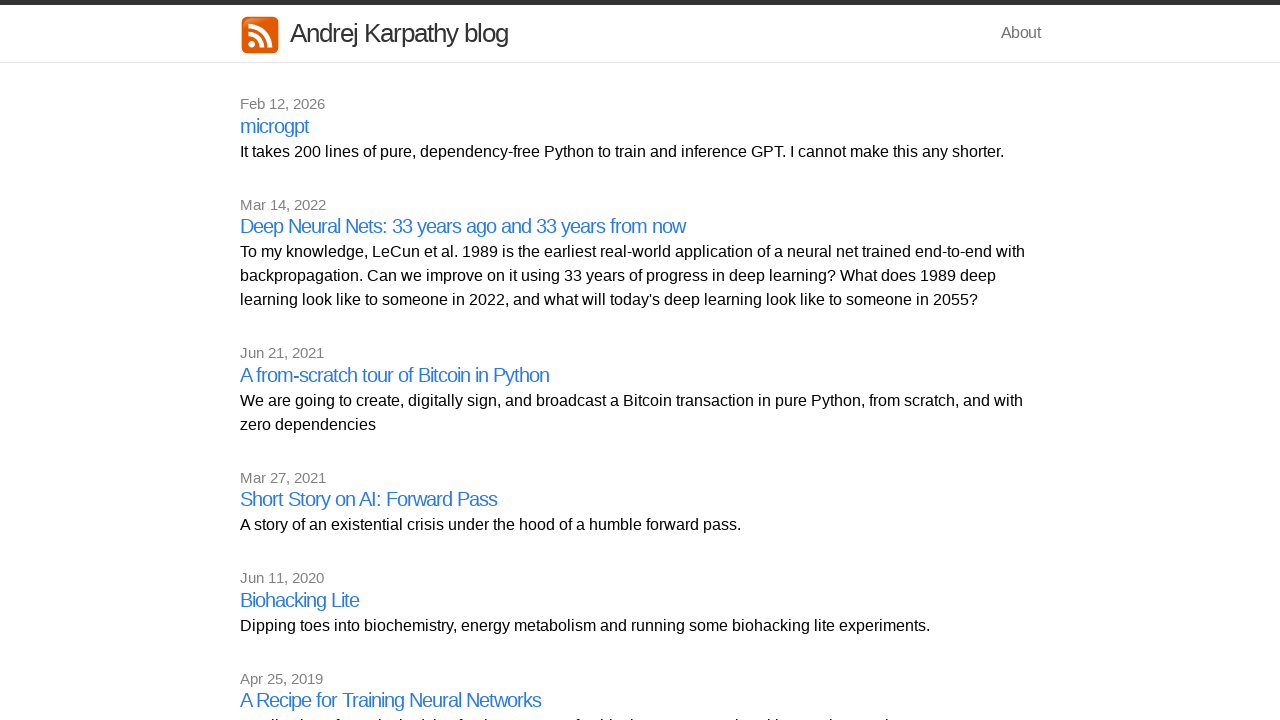

Waited for page to reach networkidle state
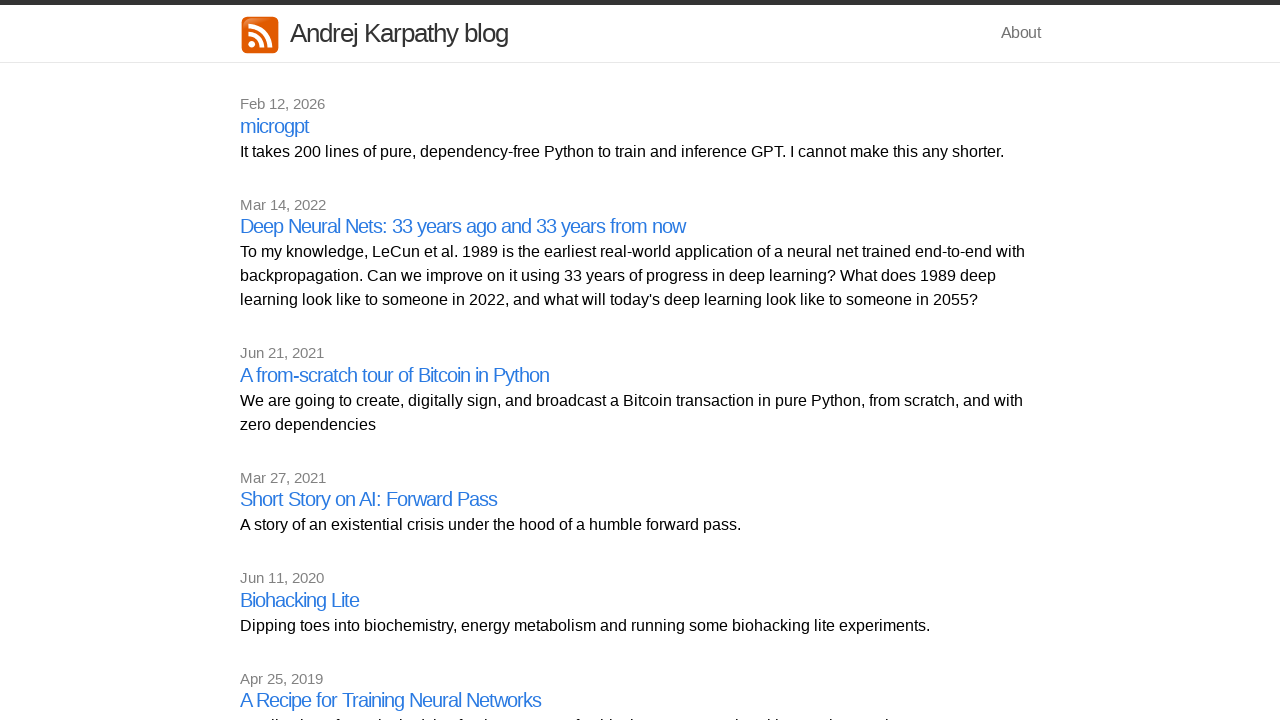

Verified page content is present by confirming links exist
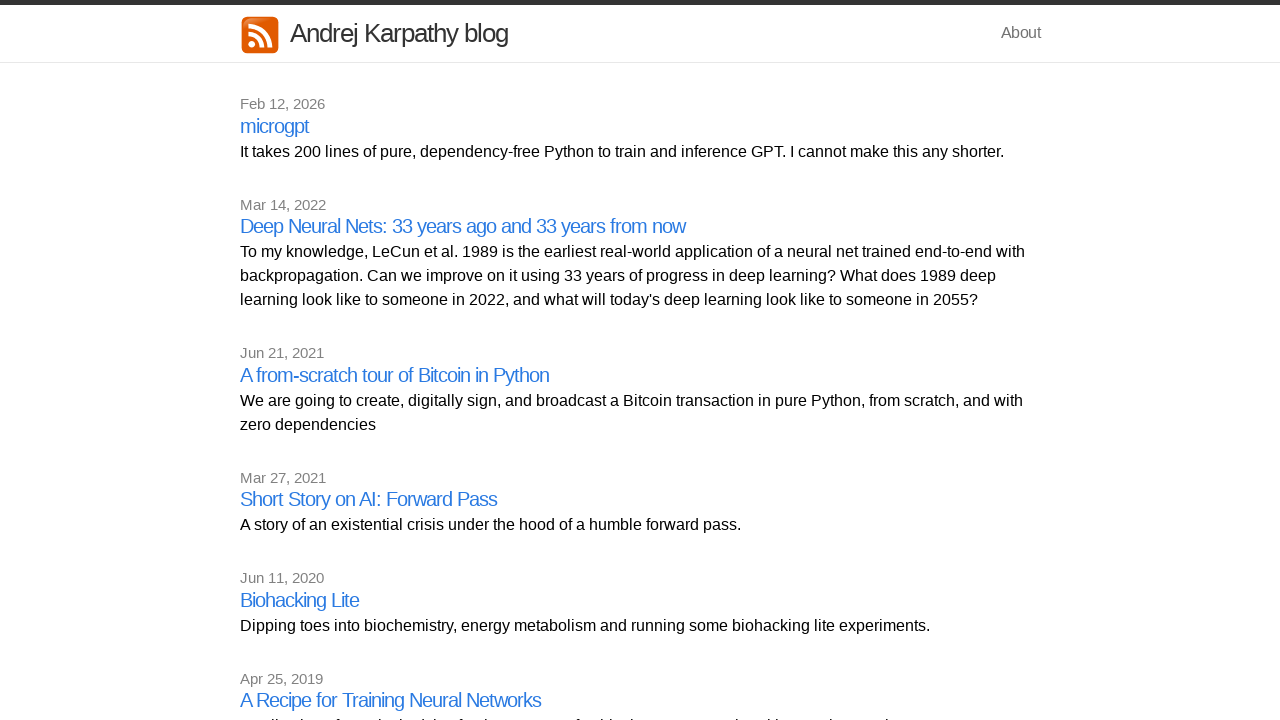

Scrolled to bottom of page to load lazy content
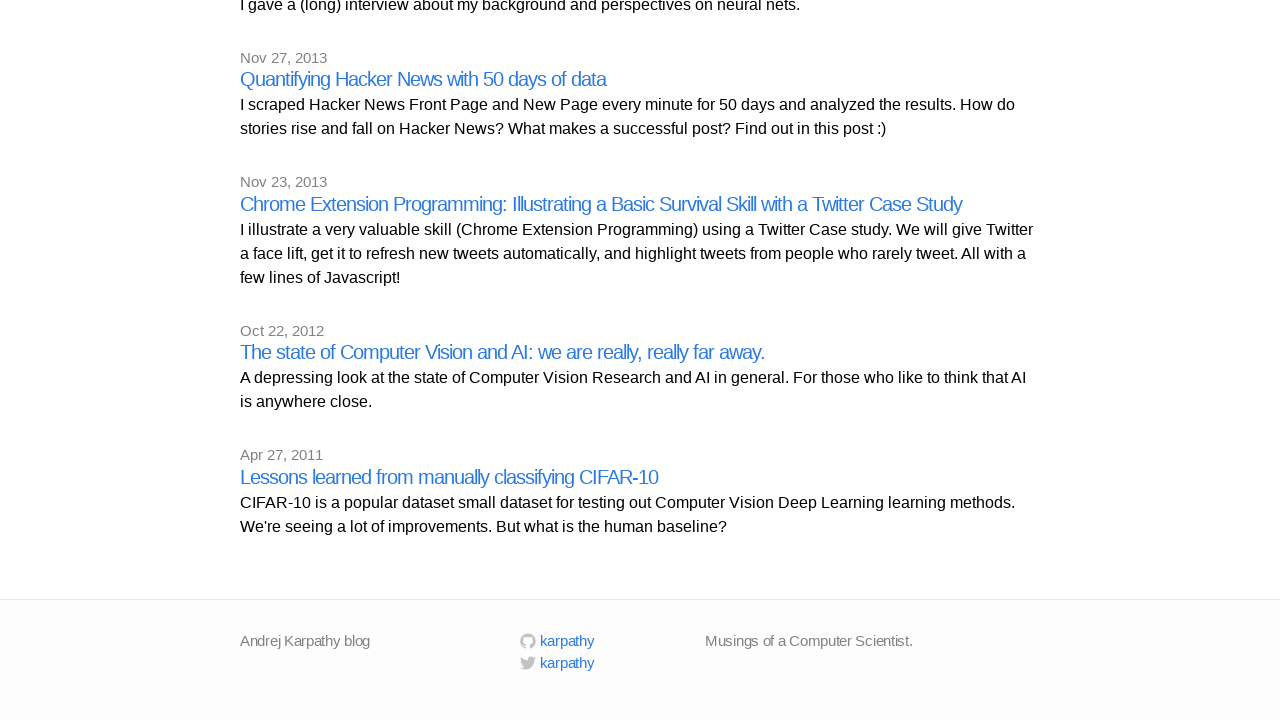

Waited 1 second for scroll-triggered content to load
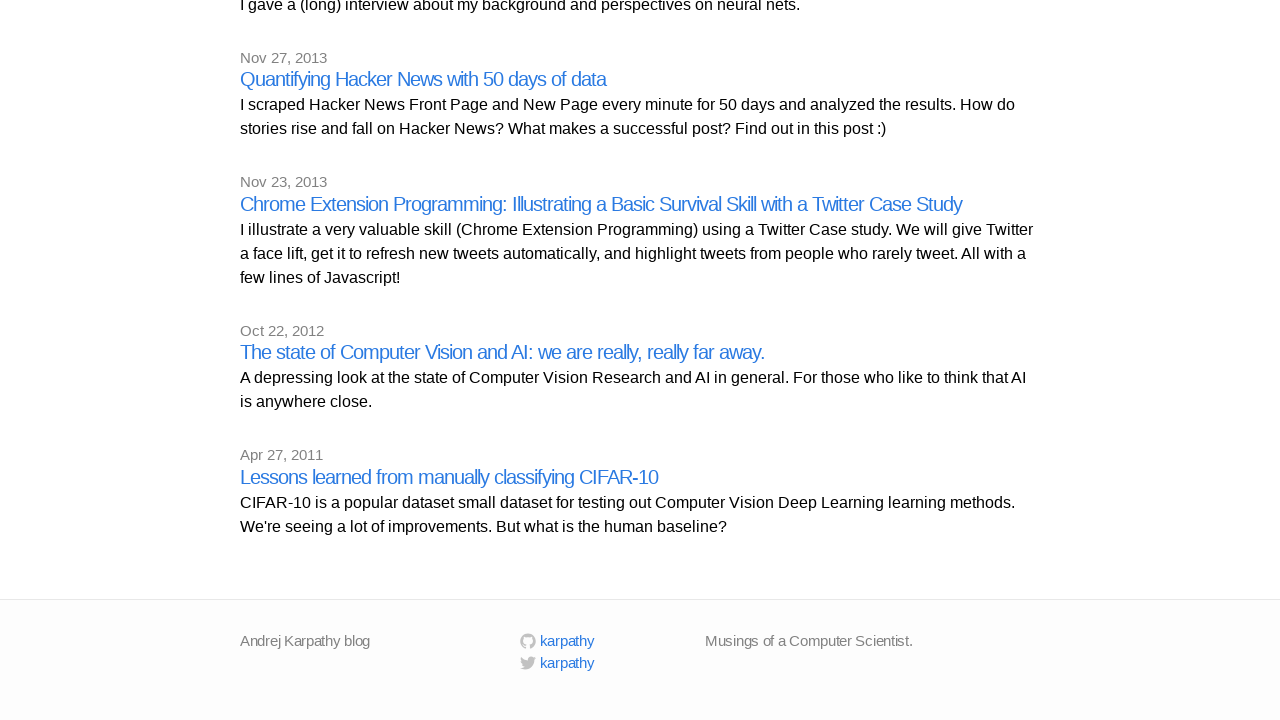

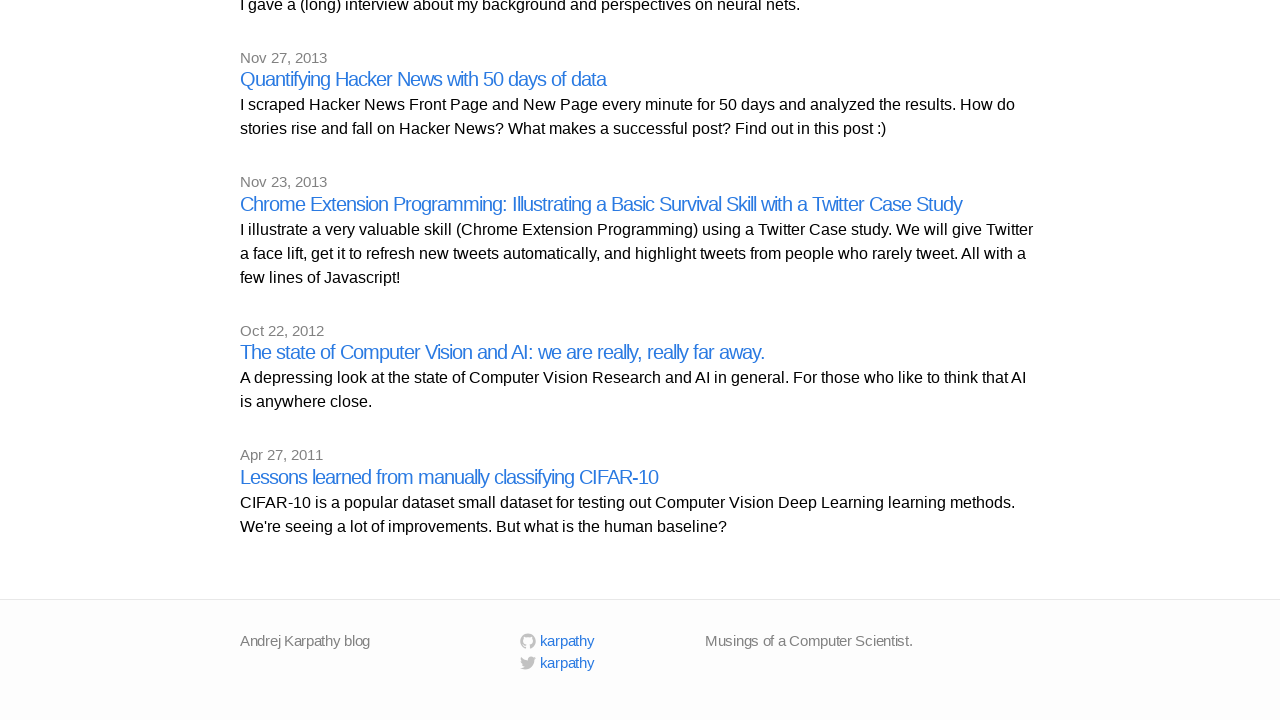